Tests that Clear completed button is hidden when no completed items exist

Starting URL: https://demo.playwright.dev/todomvc

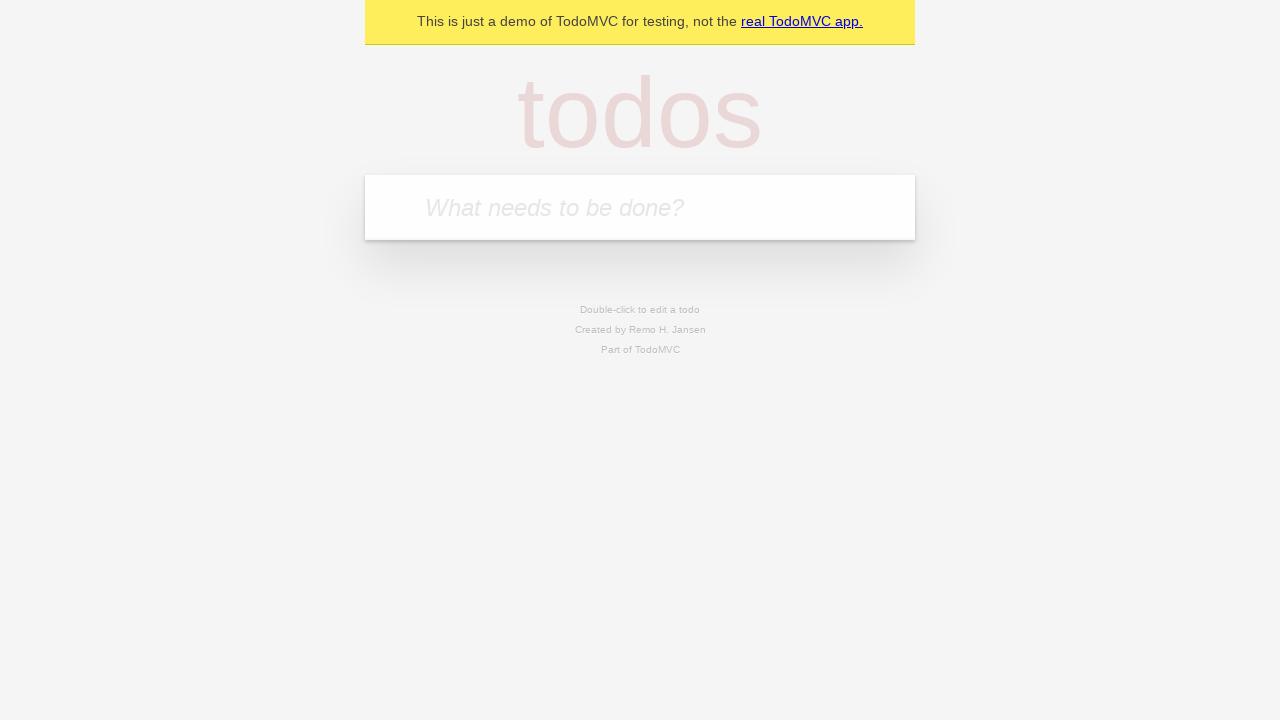

Filled new todo field with 'buy some cheese' on internal:attr=[placeholder="What needs to be done?"i]
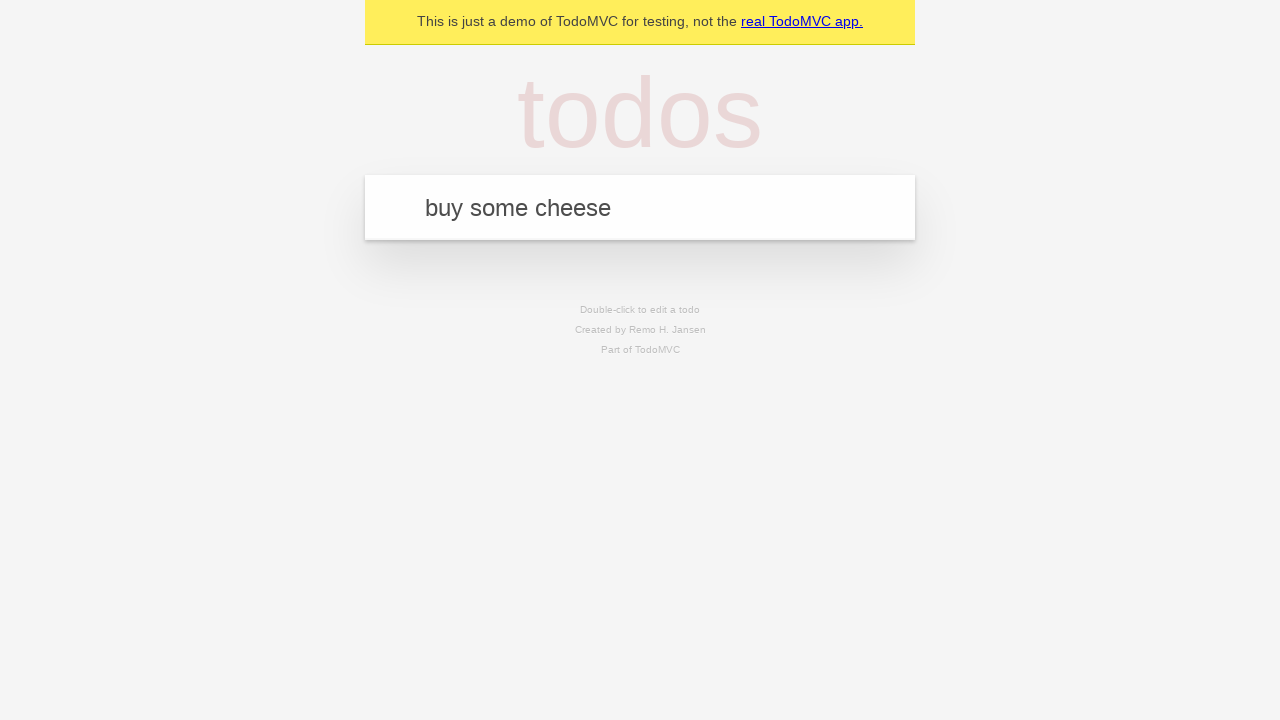

Pressed Enter to create todo 'buy some cheese' on internal:attr=[placeholder="What needs to be done?"i]
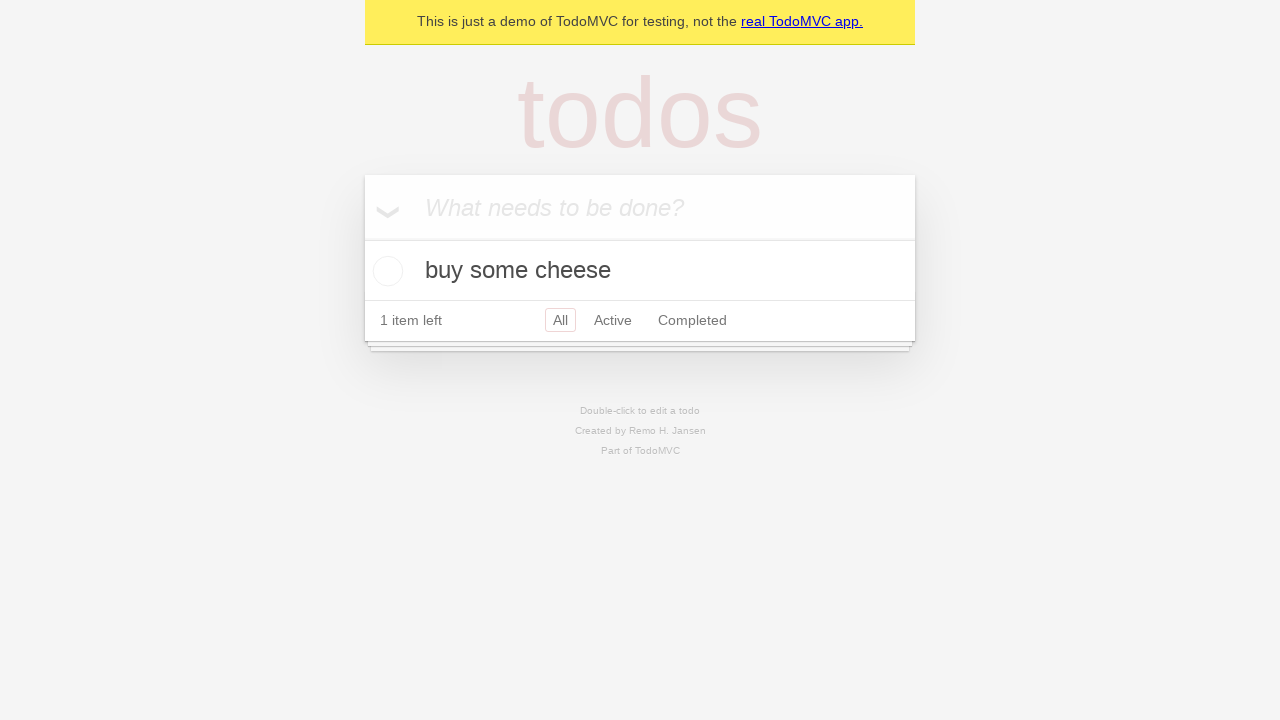

Filled new todo field with 'feed the cat' on internal:attr=[placeholder="What needs to be done?"i]
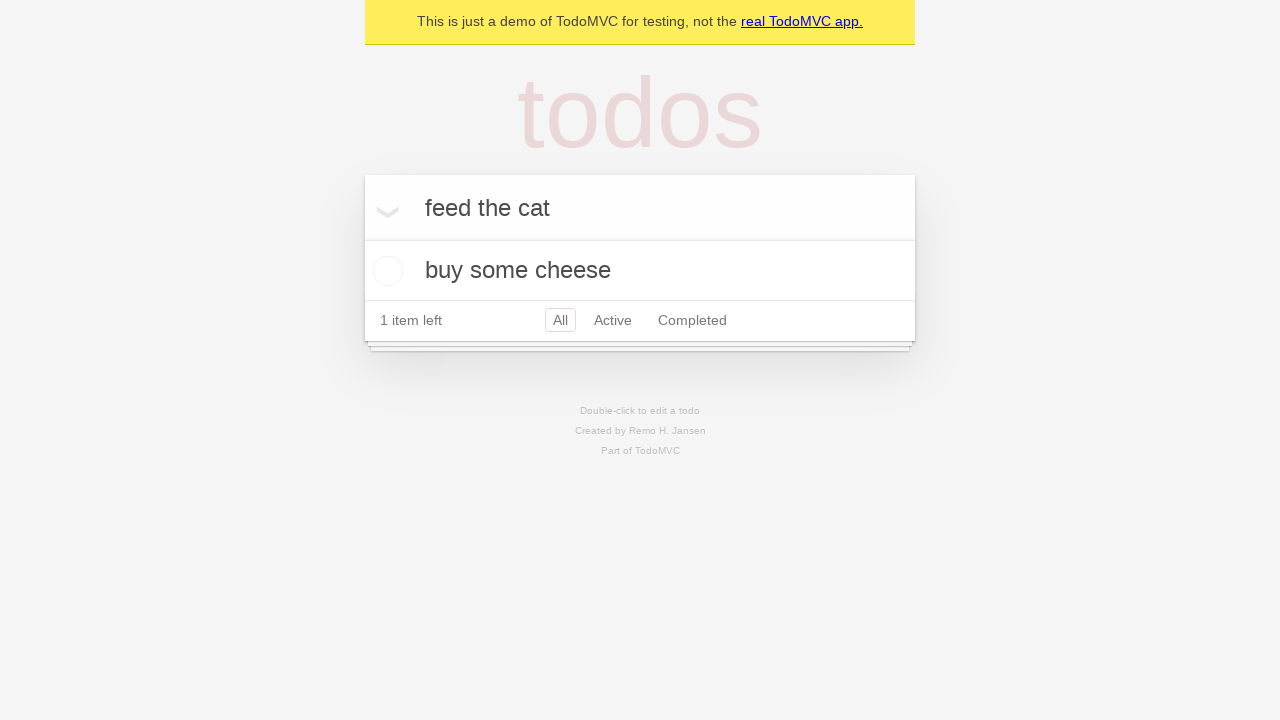

Pressed Enter to create todo 'feed the cat' on internal:attr=[placeholder="What needs to be done?"i]
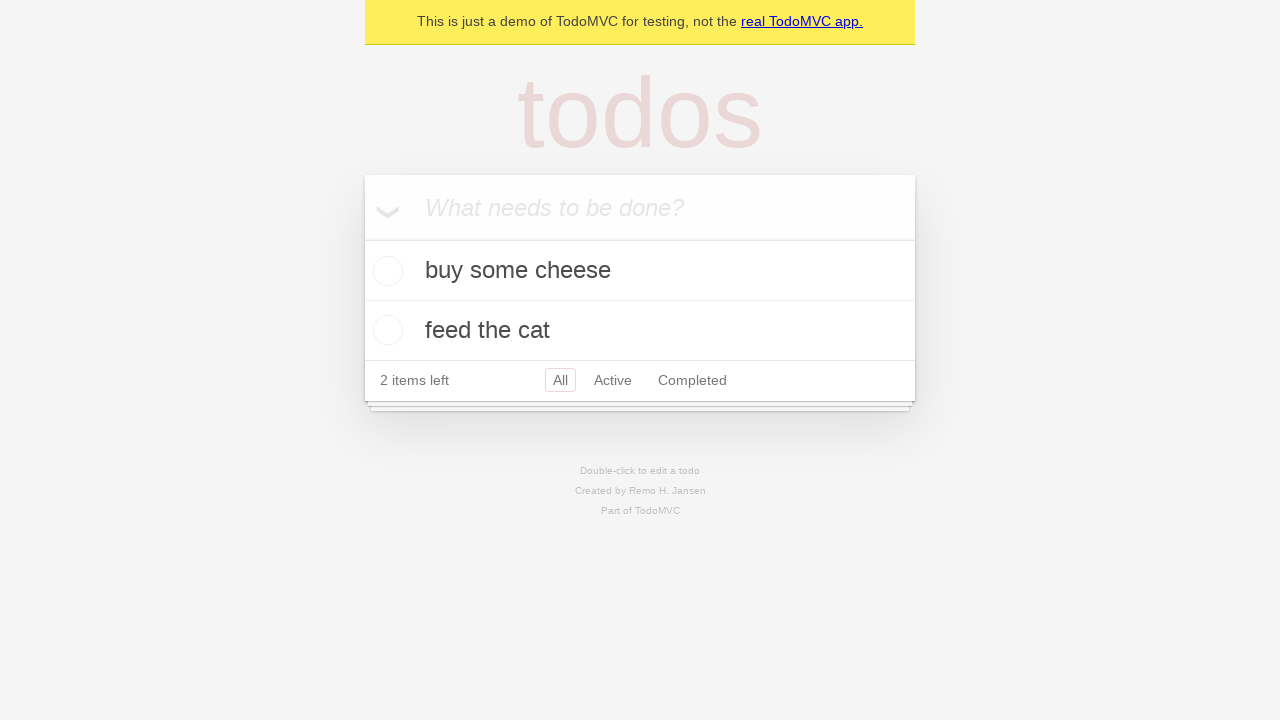

Filled new todo field with 'book a doctors appointment' on internal:attr=[placeholder="What needs to be done?"i]
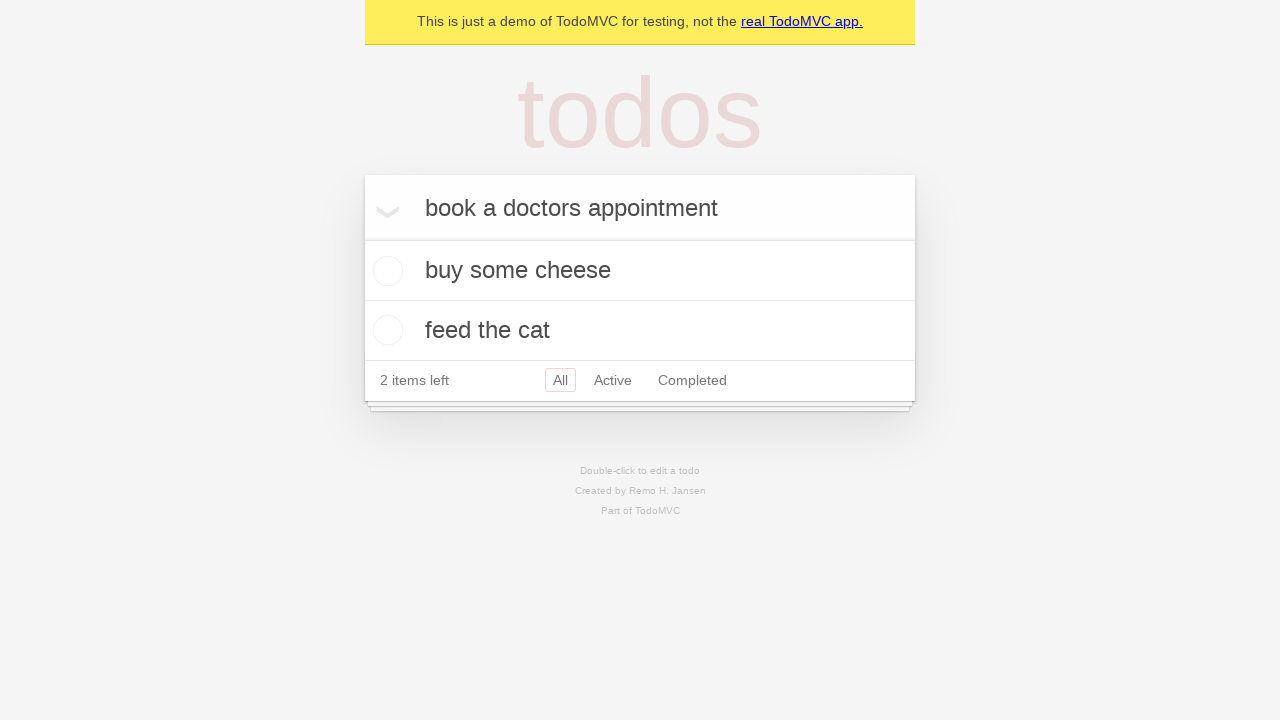

Pressed Enter to create todo 'book a doctors appointment' on internal:attr=[placeholder="What needs to be done?"i]
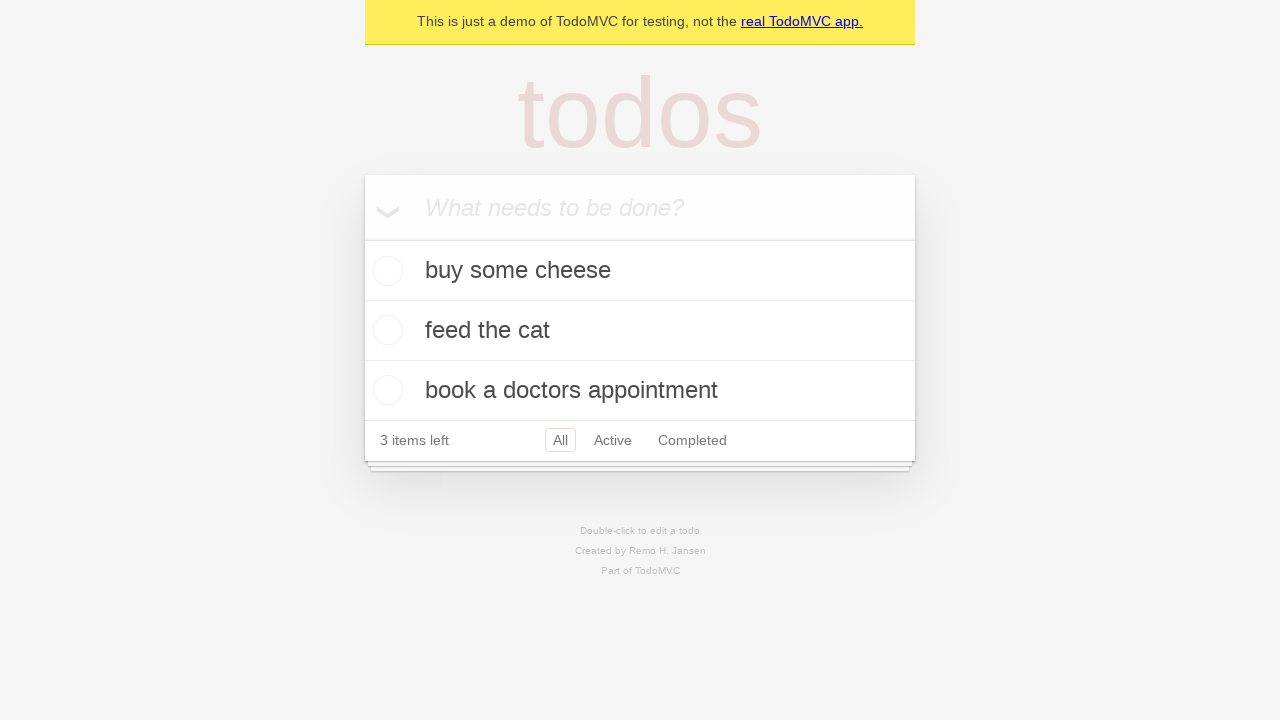

Checked first todo item as completed at (385, 271) on .todo-list li .toggle >> nth=0
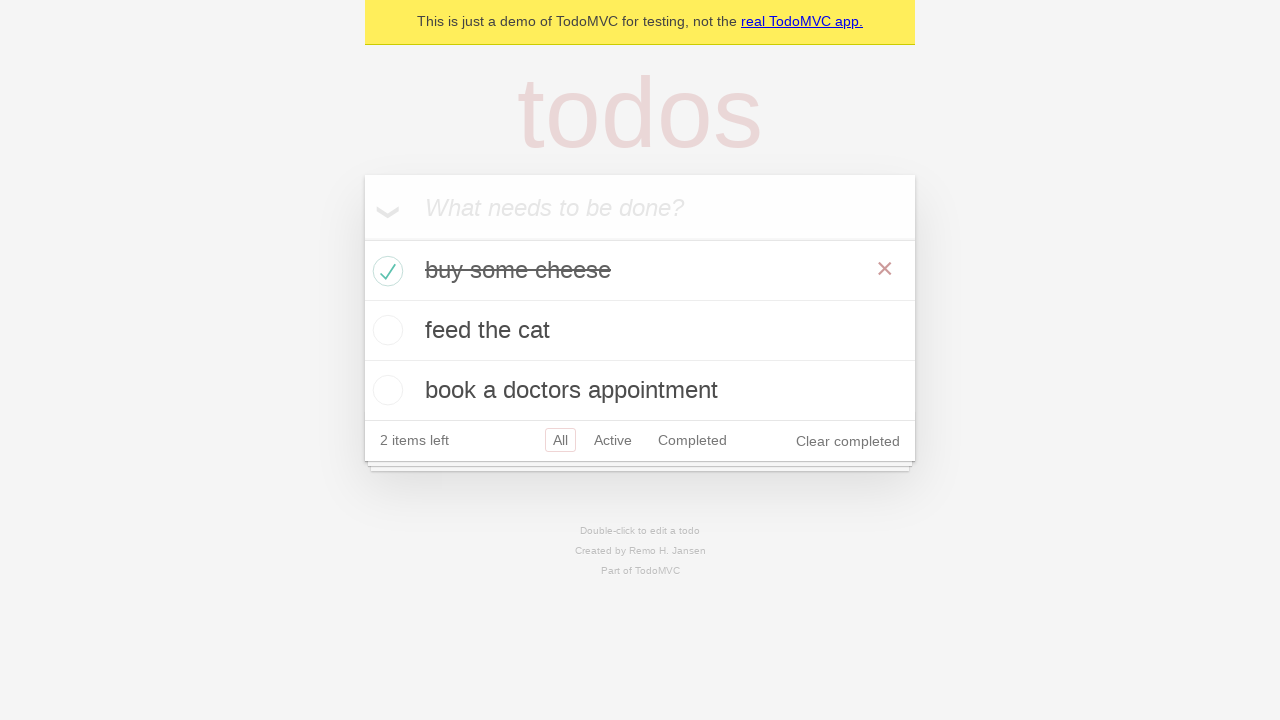

Clicked 'Clear completed' button to remove completed items at (848, 441) on internal:role=button[name="Clear completed"i]
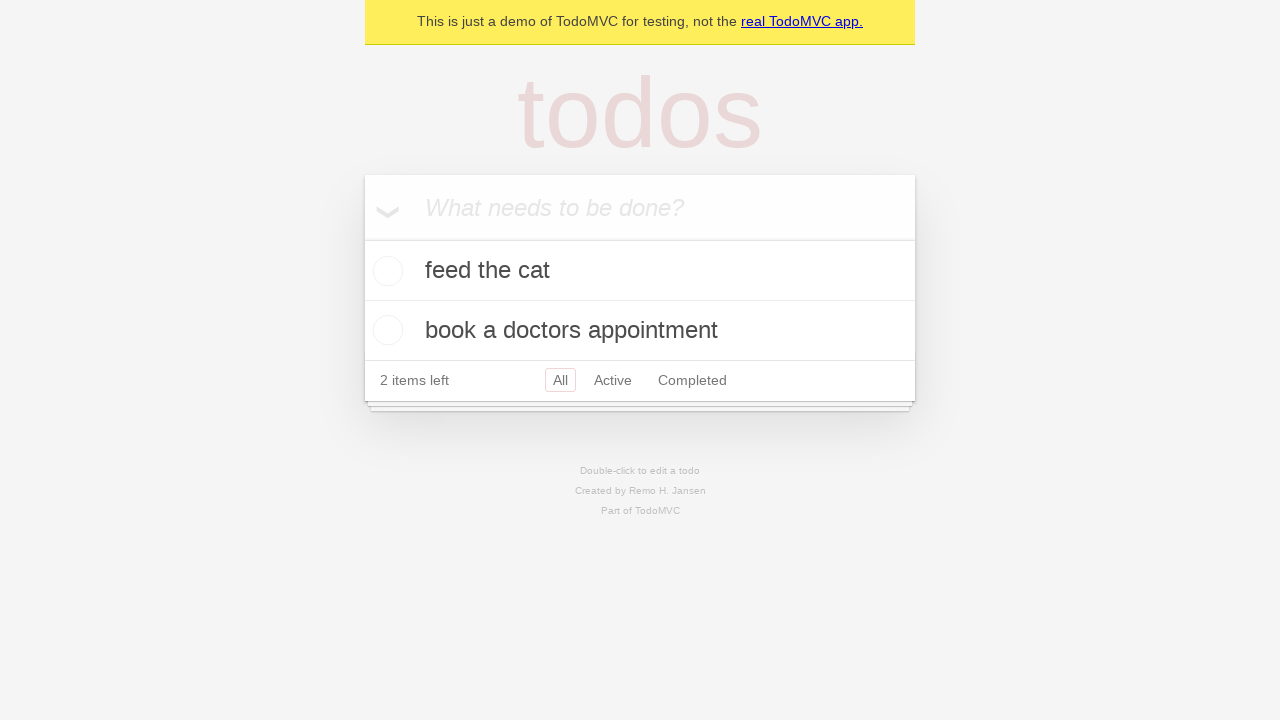

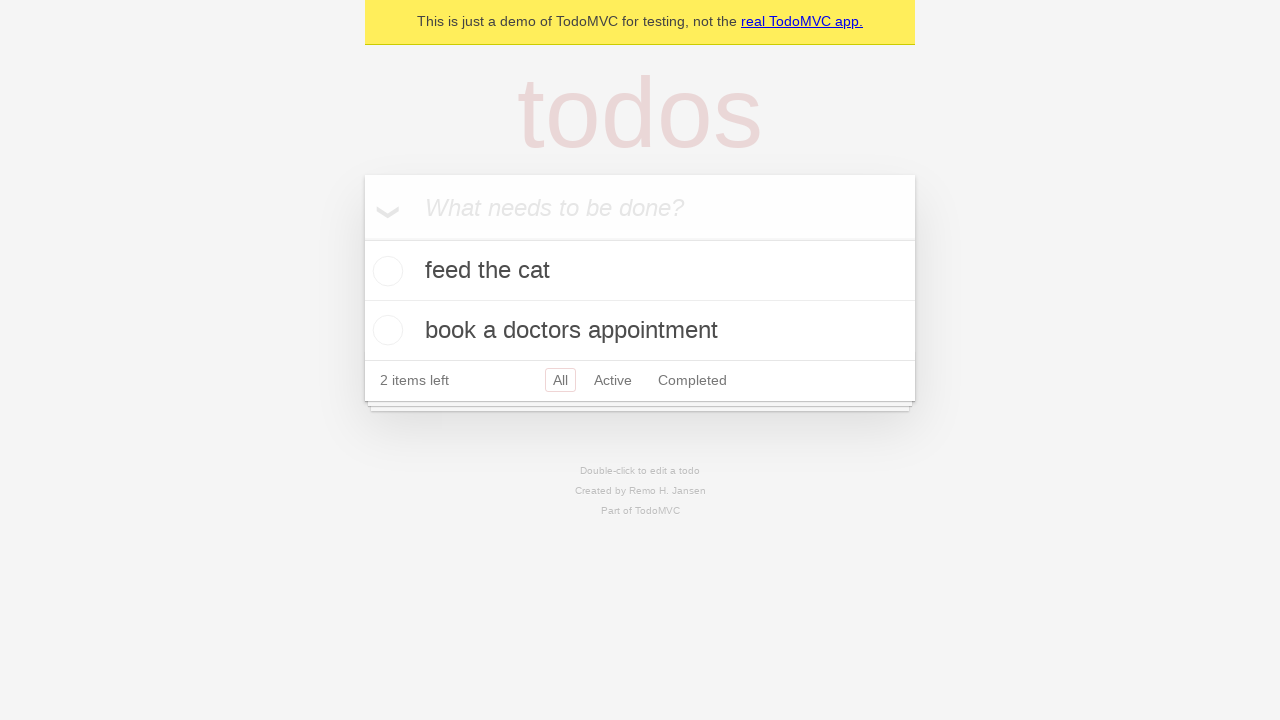